Tests drag and drop functionality by dragging element A to element B's position using the drag_and_drop action

Starting URL: http://the-internet.herokuapp.com/drag_and_drop

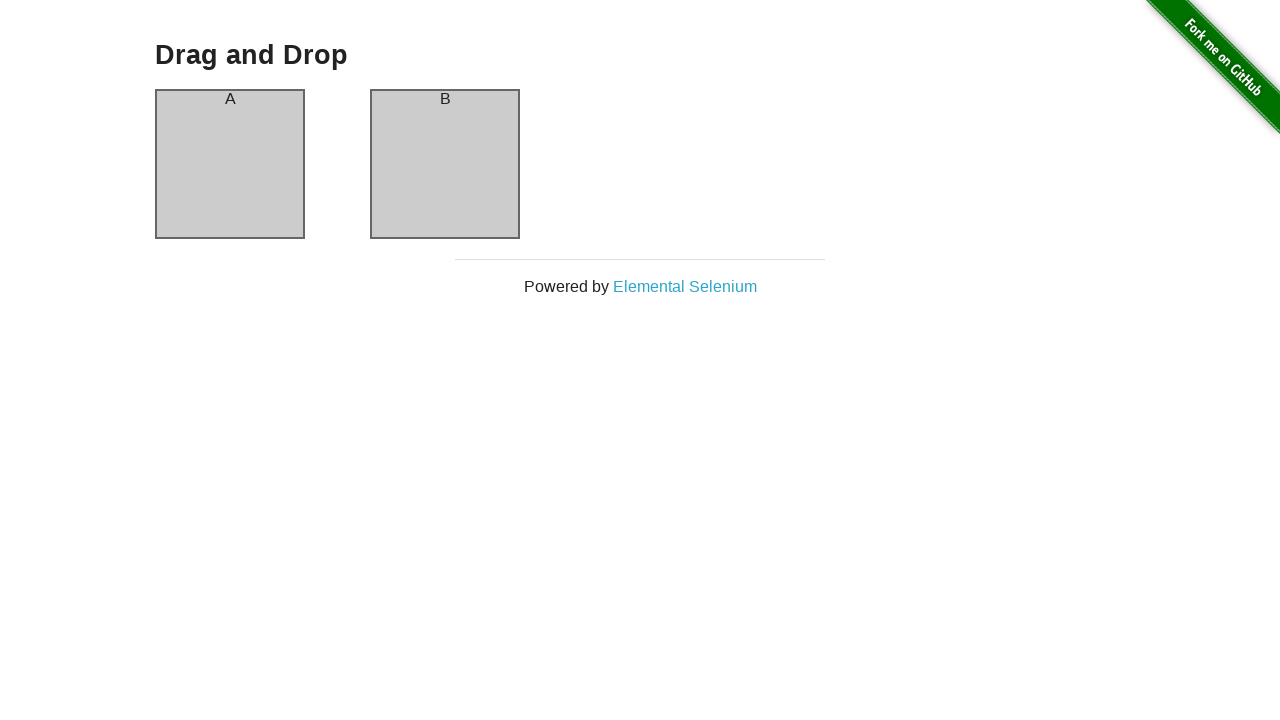

Navigated to drag and drop test page
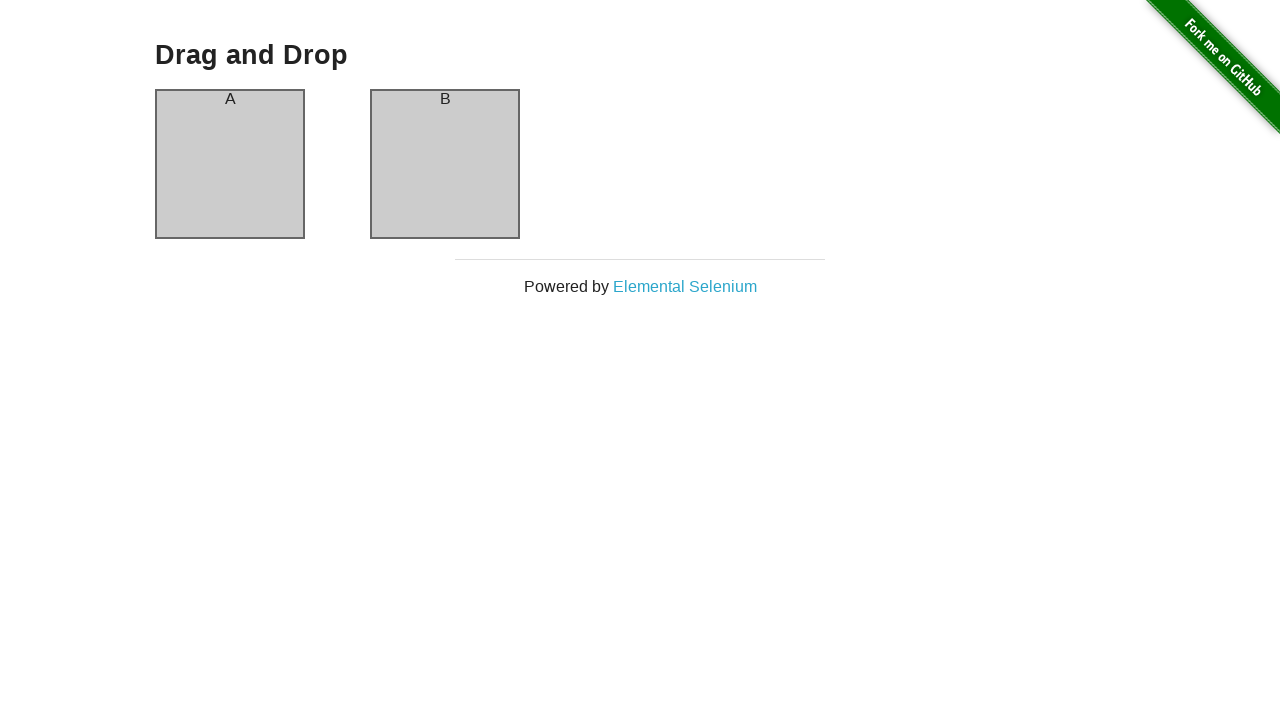

Located source element (column A)
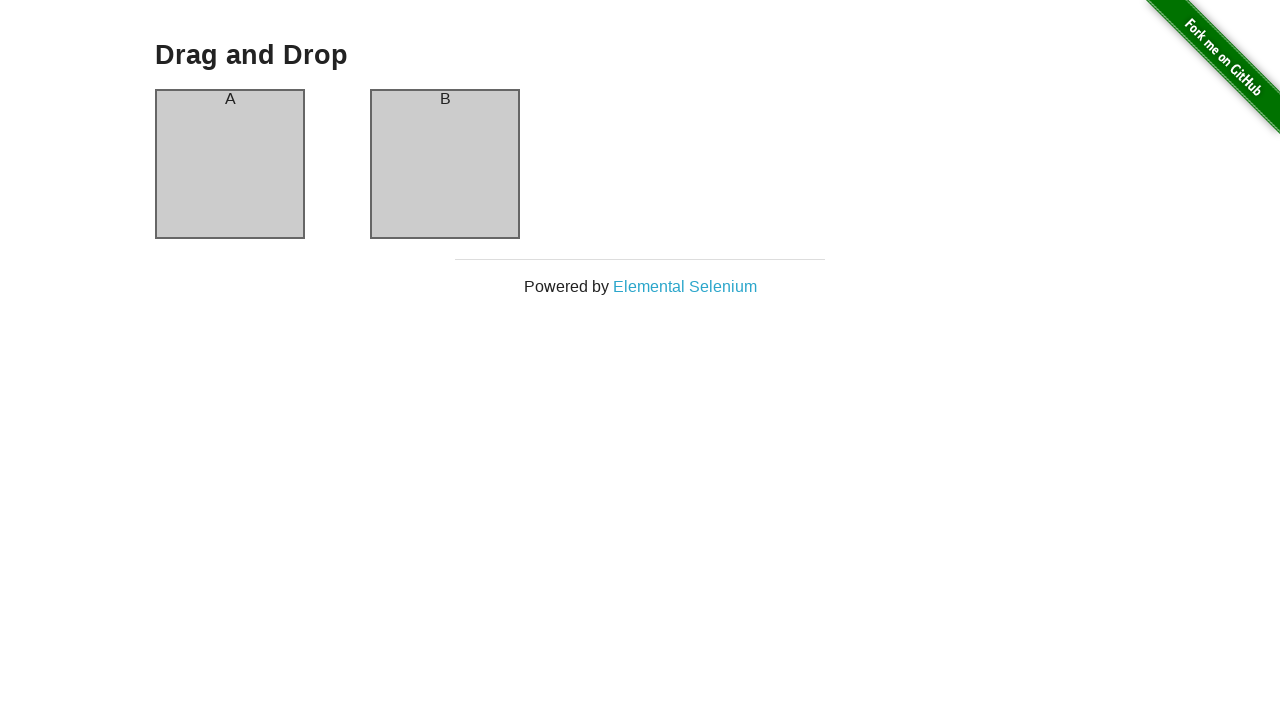

Located target element (column B)
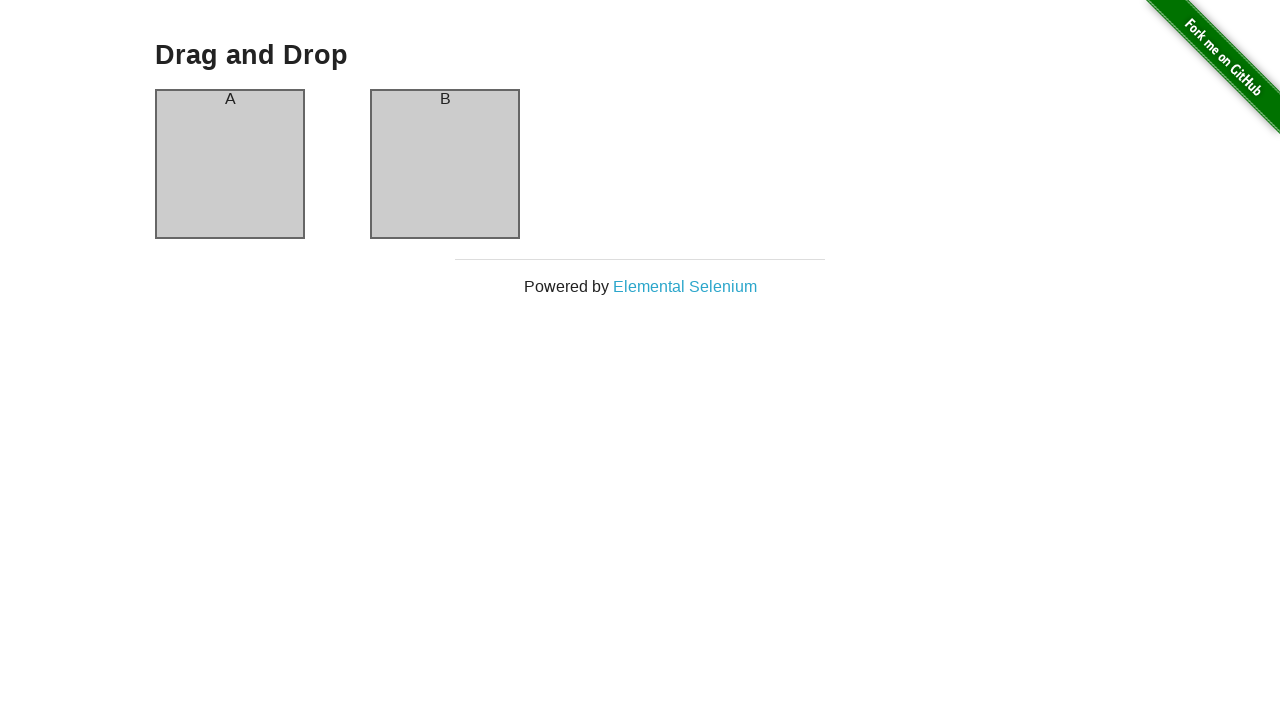

Dragged element A to element B's position at (445, 164)
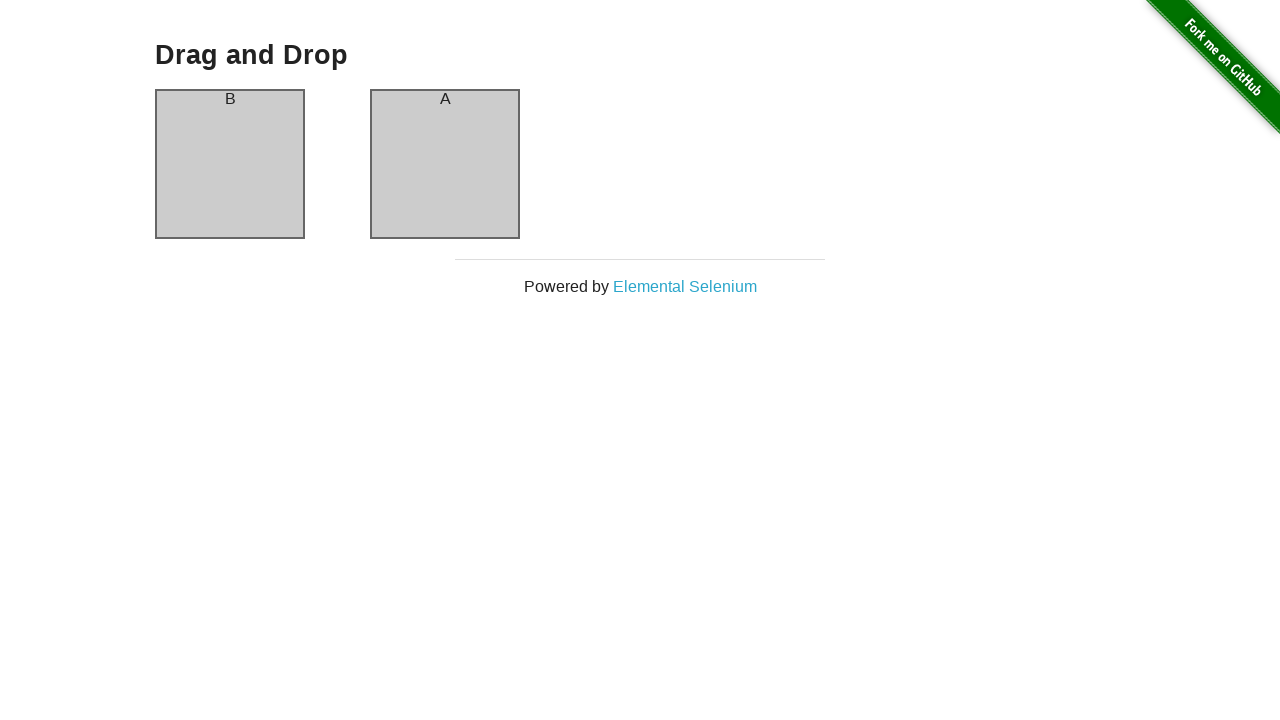

Verified column A now contains element B
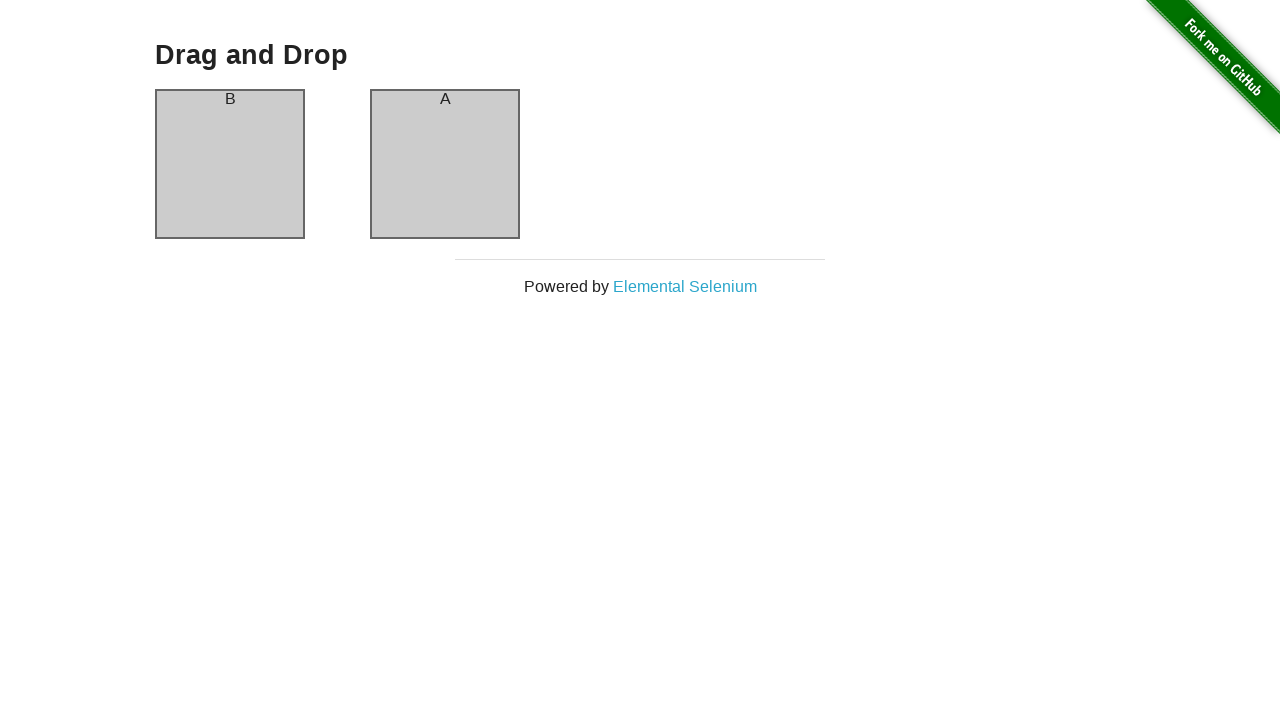

Verified column B now contains element A - drag and drop successful
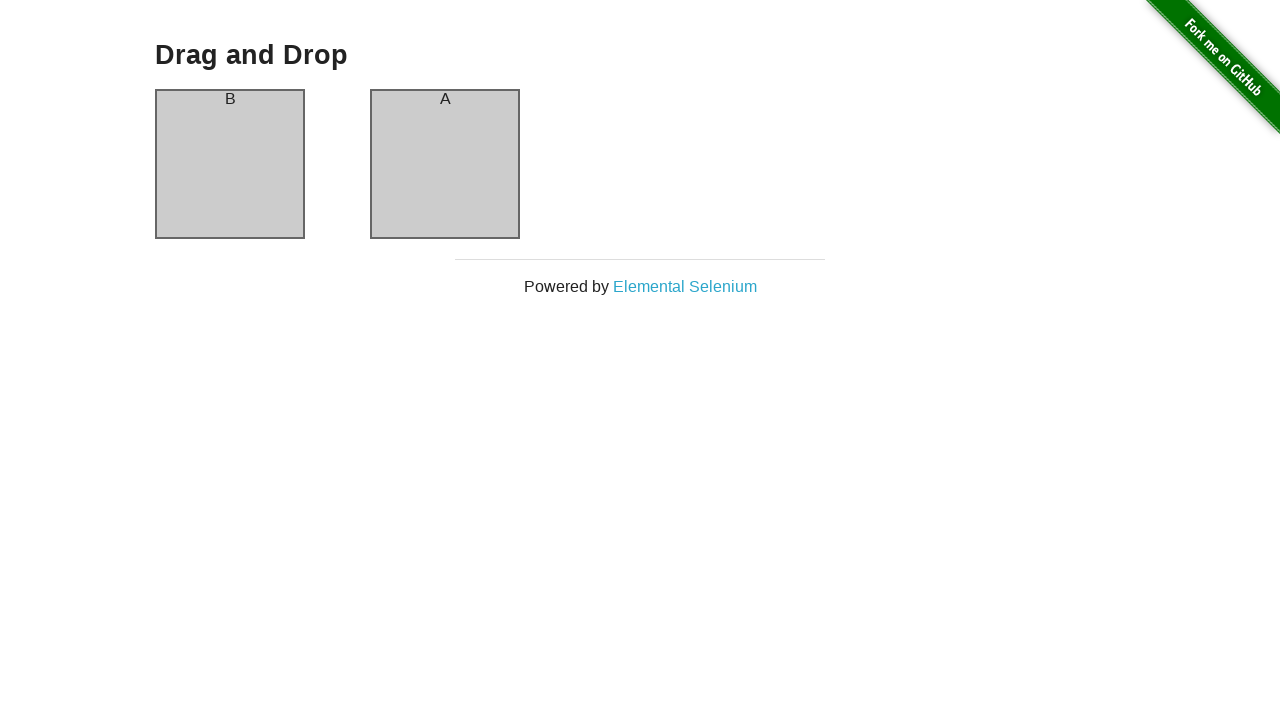

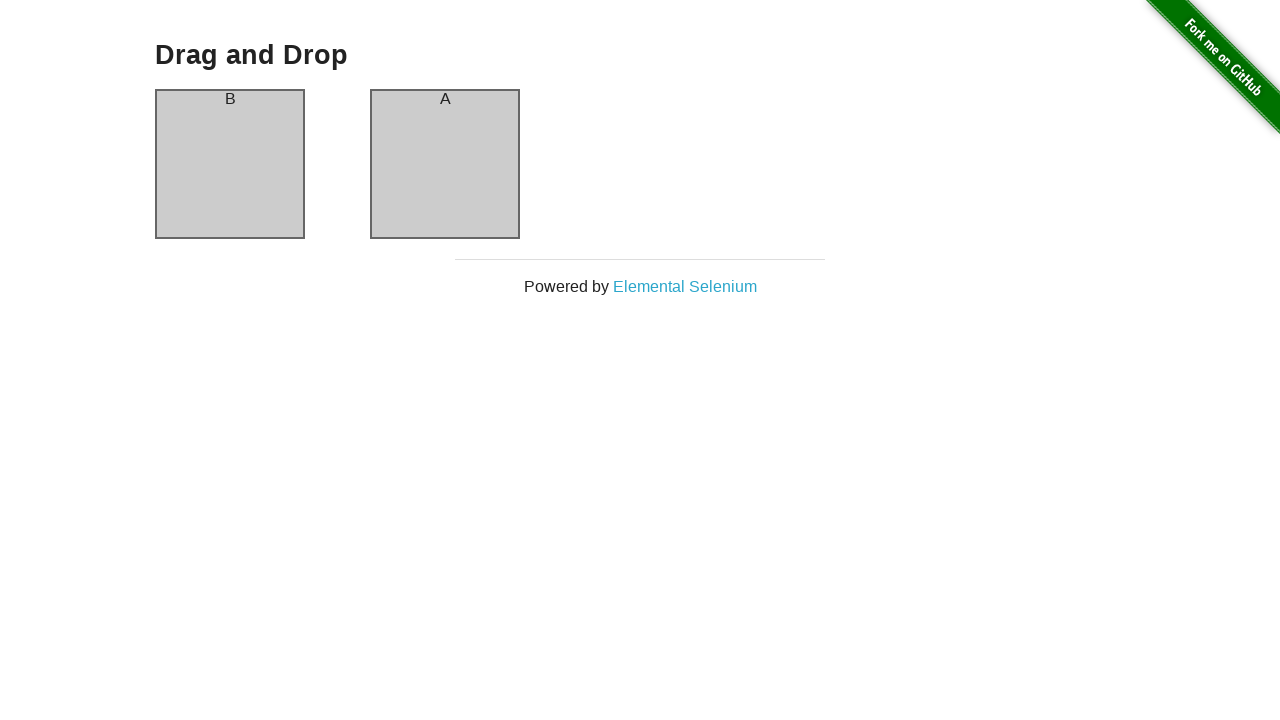